Tests checkbox functionality by clicking a checkbox to select it, verifying it's selected, then clicking again to deselect and verifying it's deselected.

Starting URL: https://rahulshettyacademy.com/AutomationPractice/

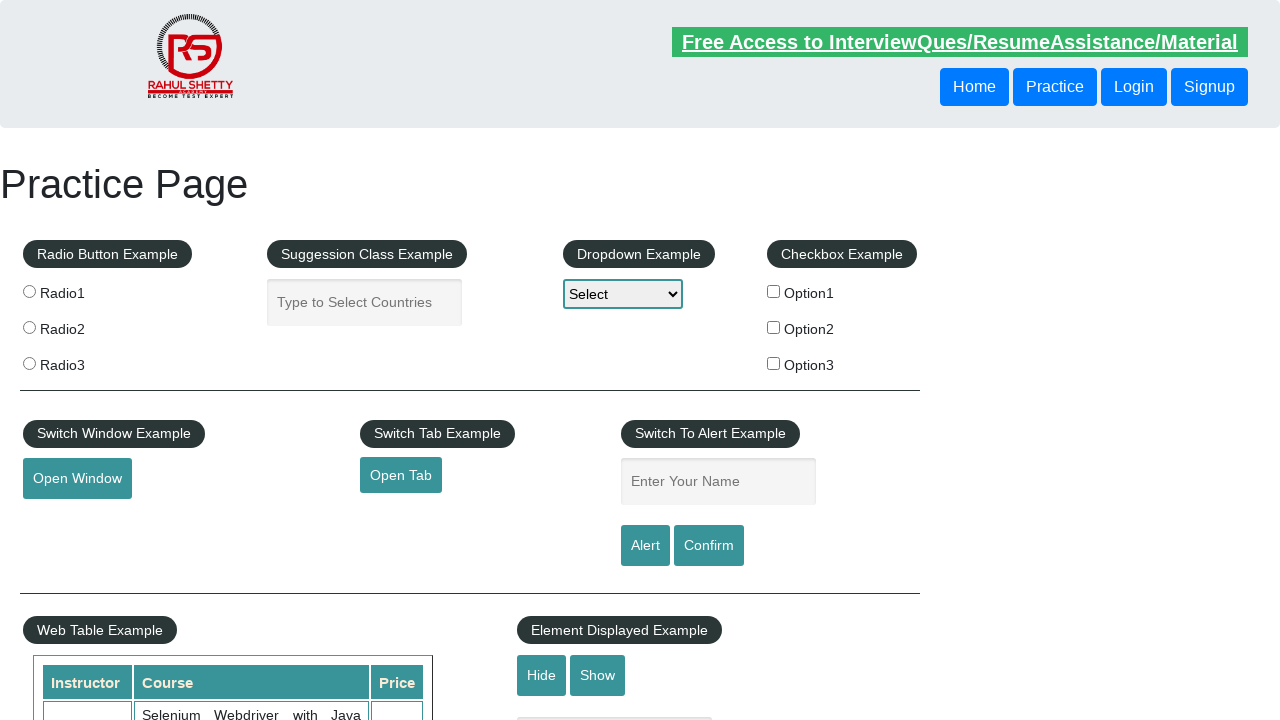

Clicked checkbox to select it at (774, 291) on input[id='checkBoxOption1']
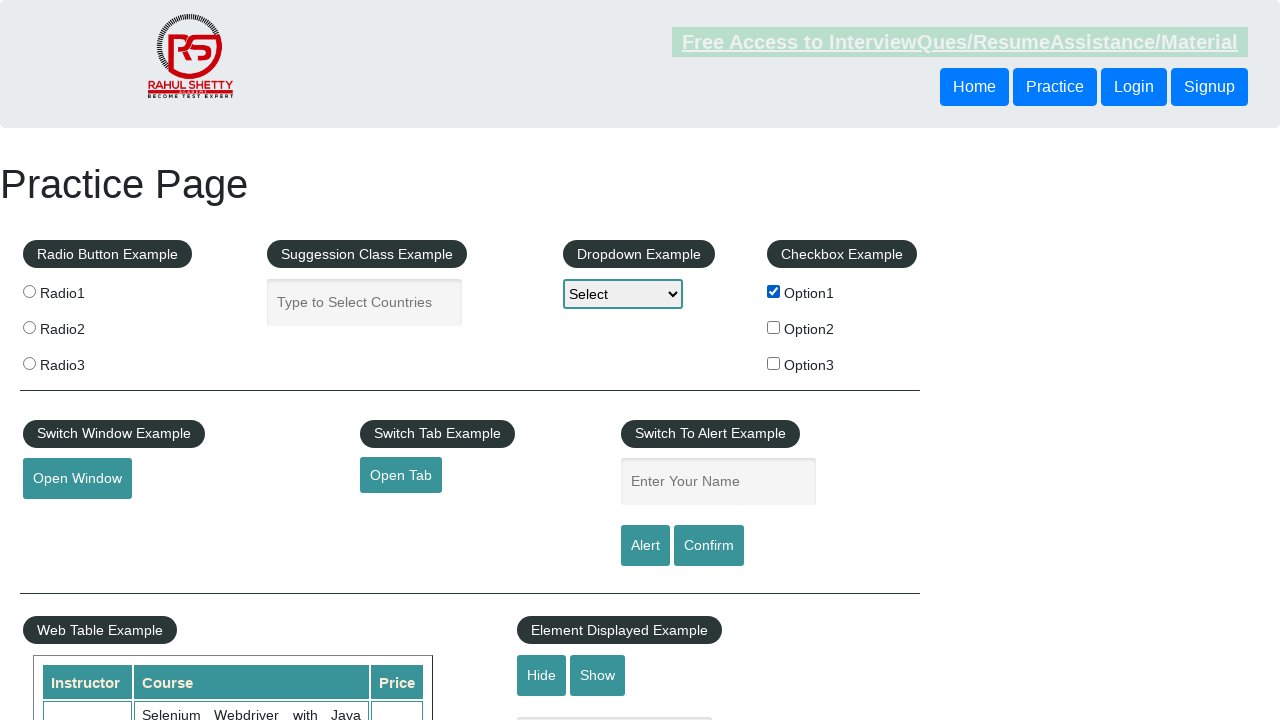

Verified checkbox is selected
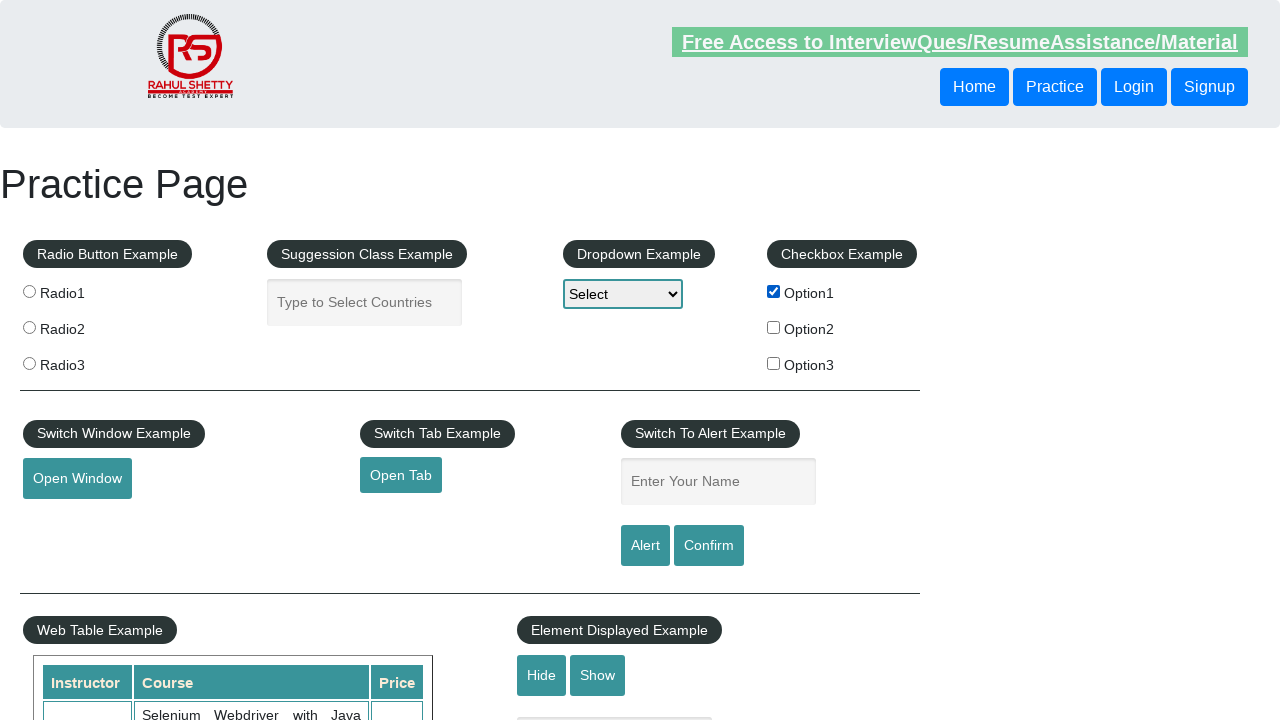

Counted total checkboxes on page: 3
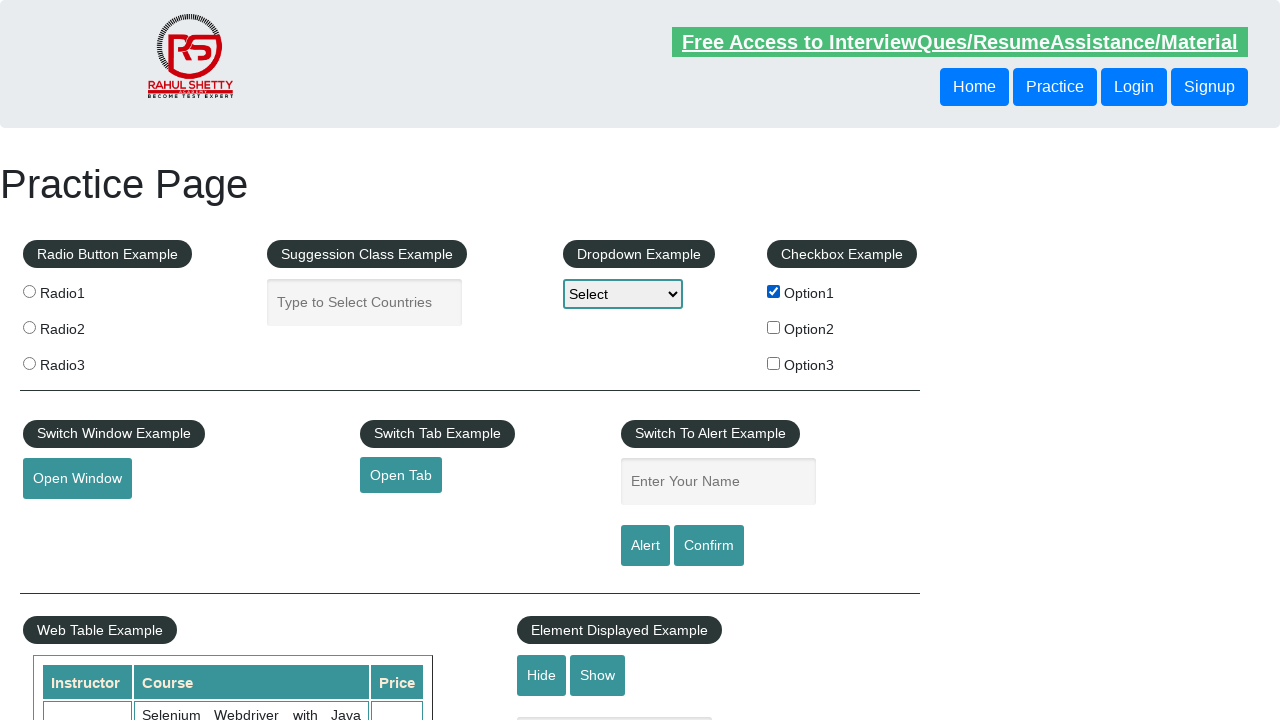

Clicked checkbox to deselect it at (774, 291) on input[id='checkBoxOption1']
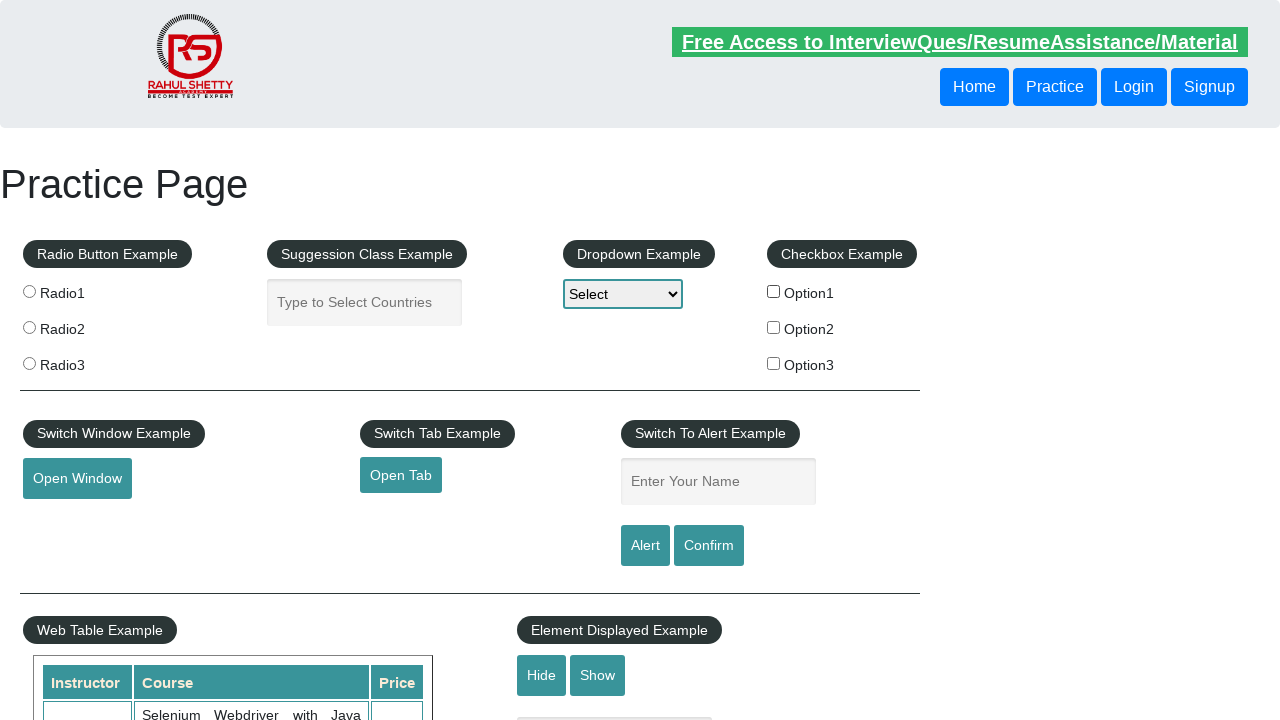

Verified checkbox is deselected
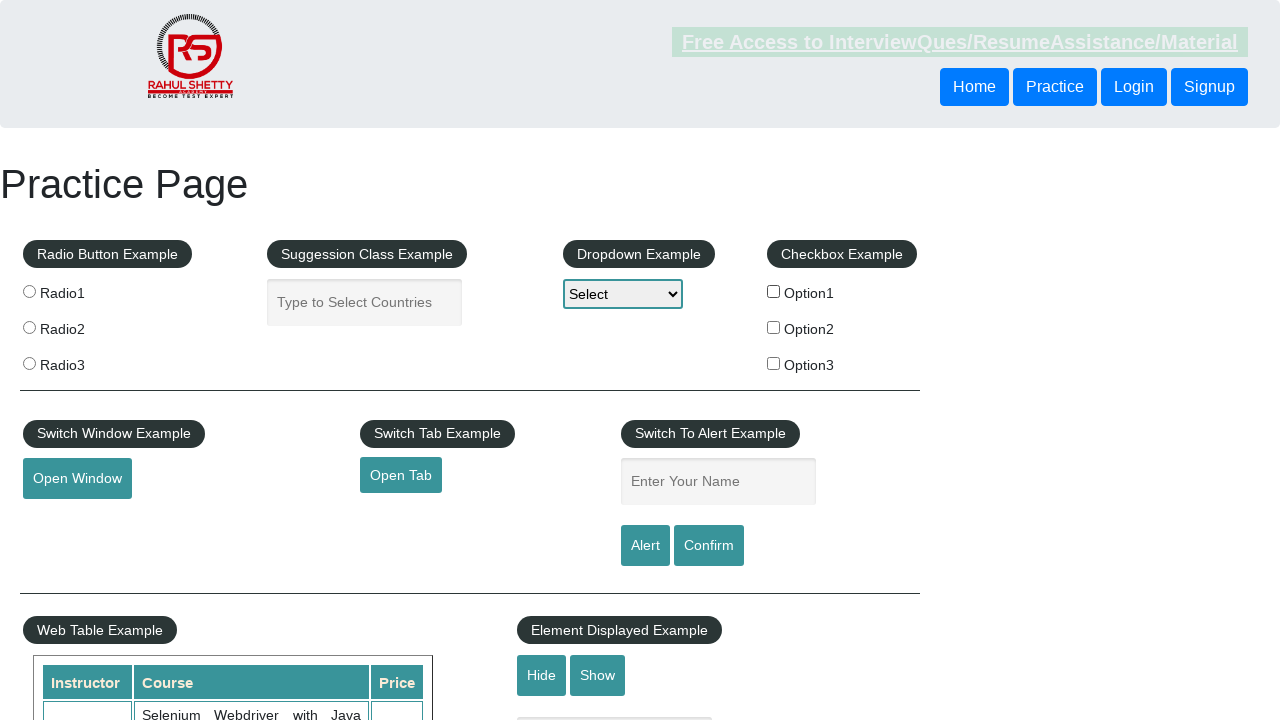

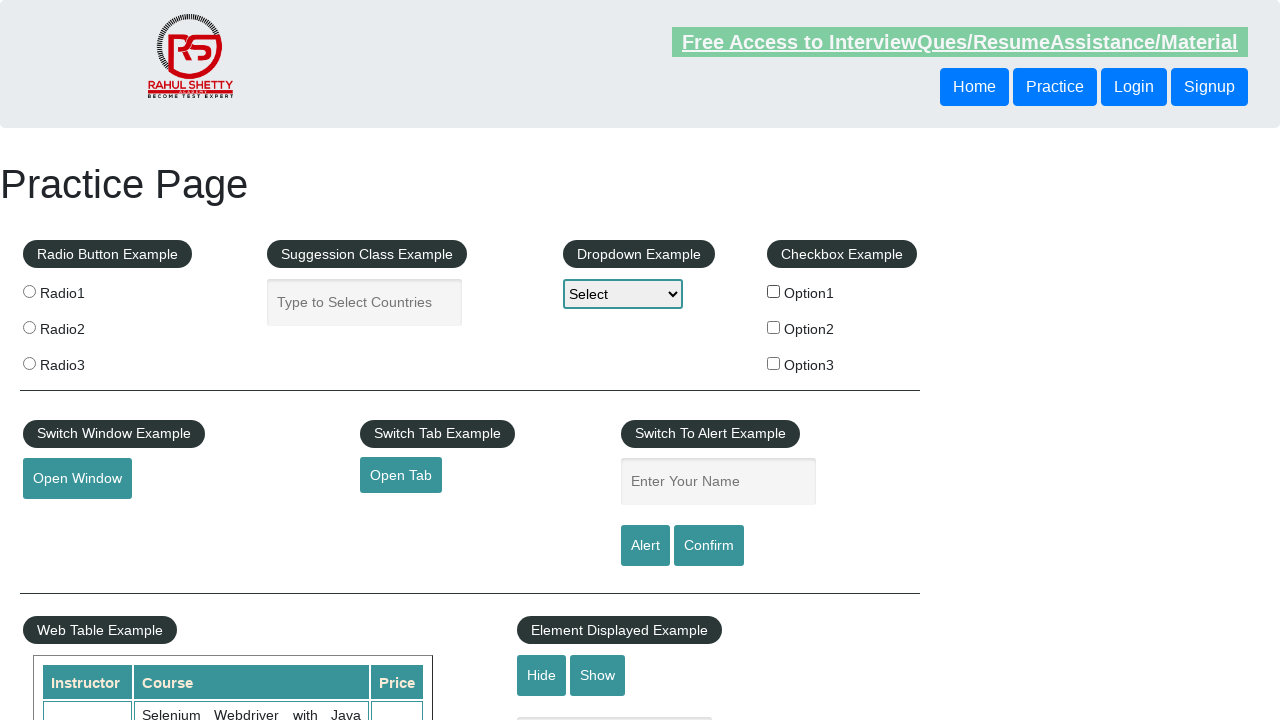